Tests an e-commerce flow by adding multiple items to cart, applying a promo code, and proceeding to place an order

Starting URL: https://rahulshettyacademy.com/seleniumPractise/#/

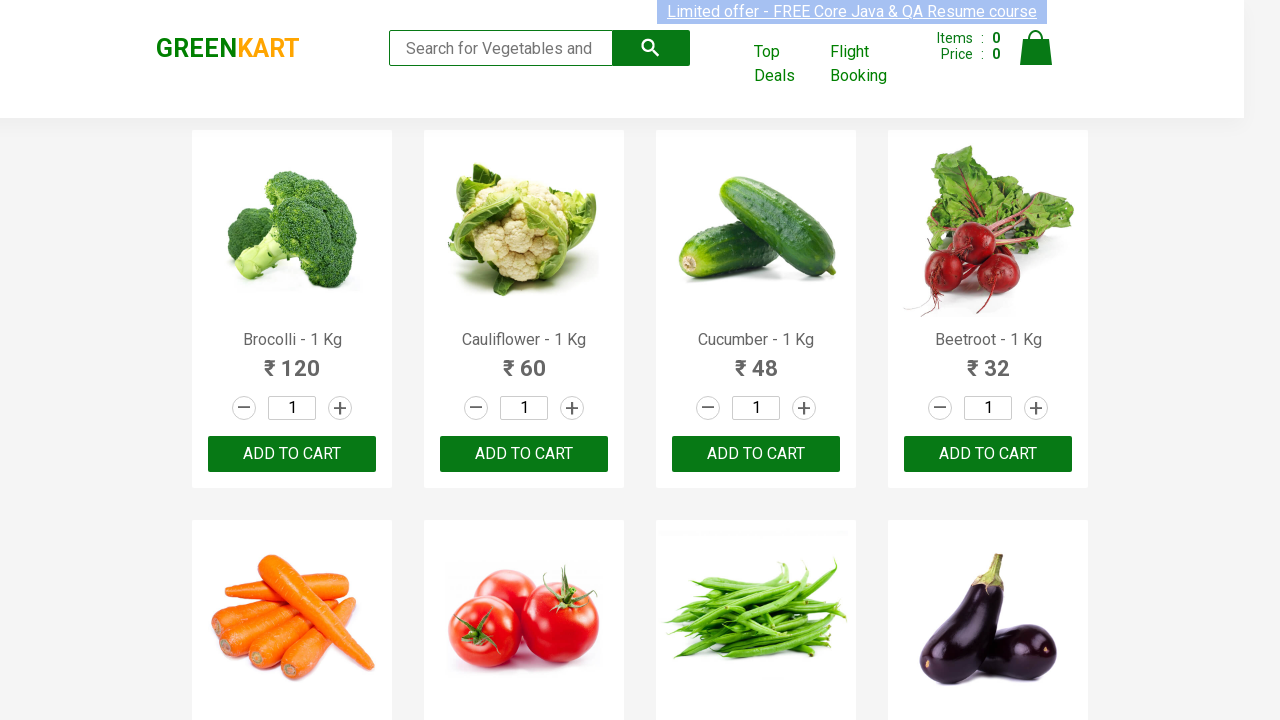

Located all product names on the page
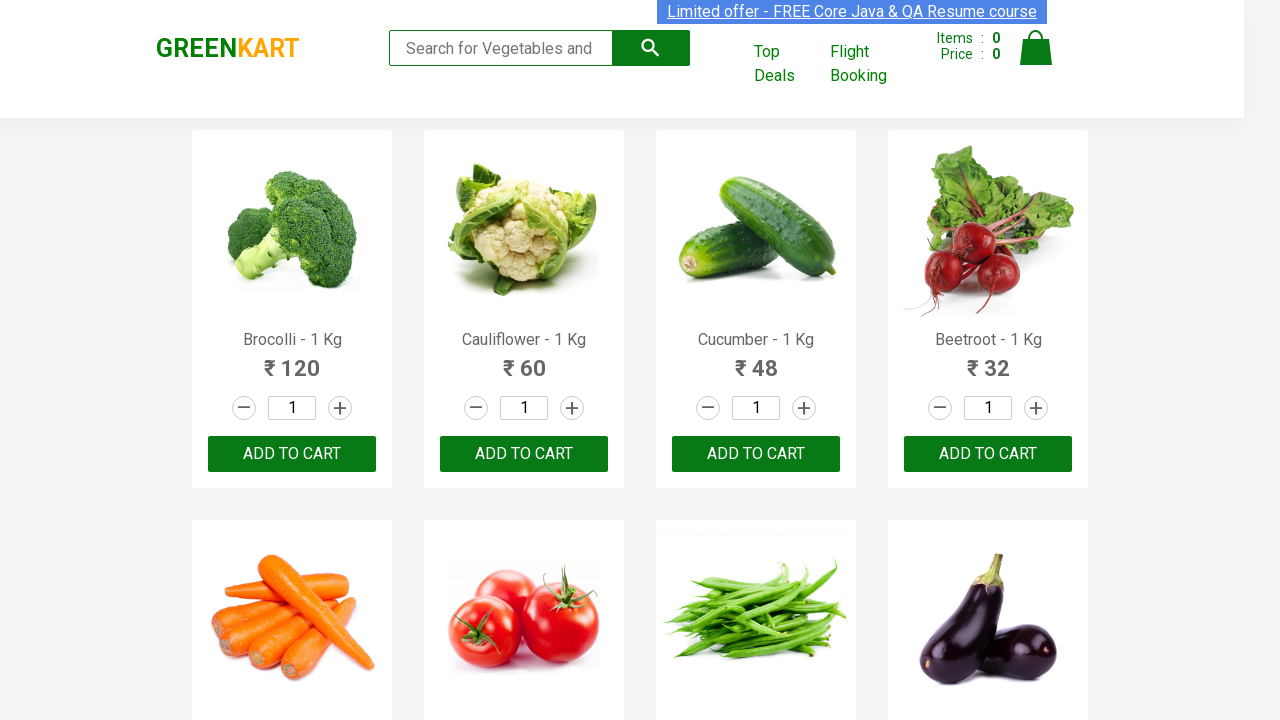

Added Brocolli to cart at (292, 454) on xpath=//div[@class='product-action']/button >> nth=0
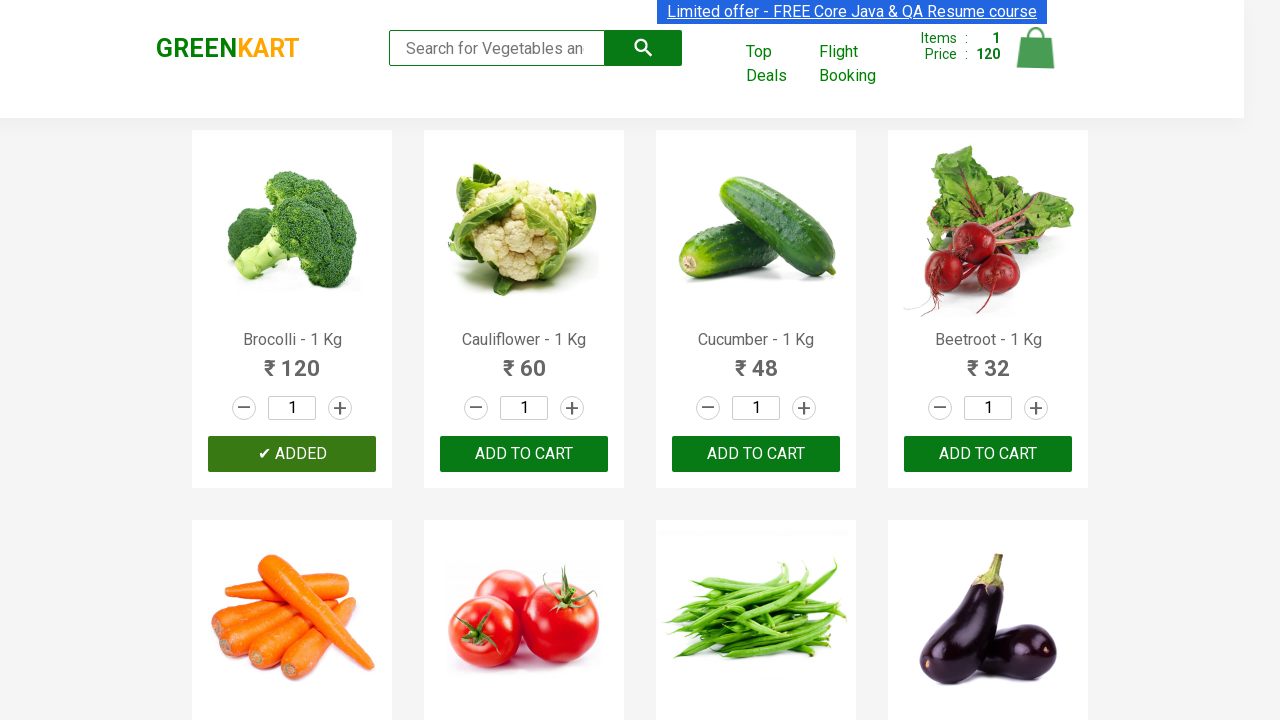

Added Cucumber to cart at (756, 454) on xpath=//div[@class='product-action']/button >> nth=2
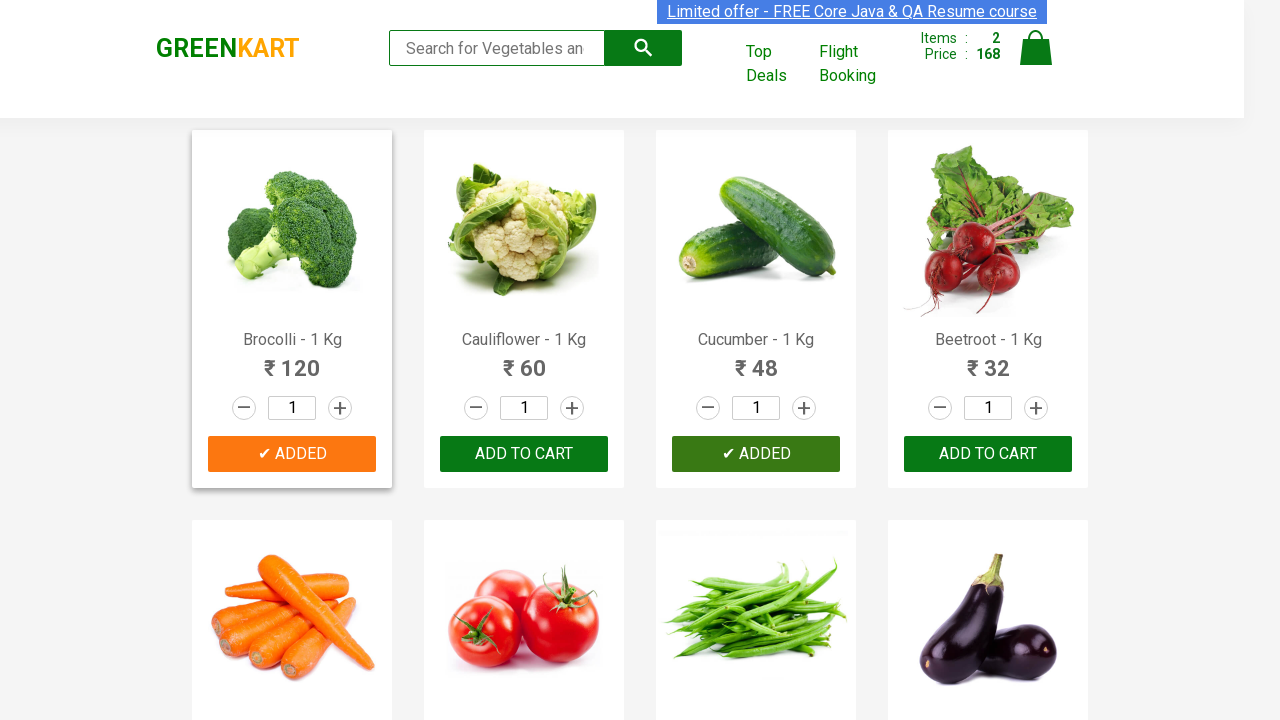

Added Carrot to cart at (292, 360) on xpath=//div[@class='product-action']/button >> nth=4
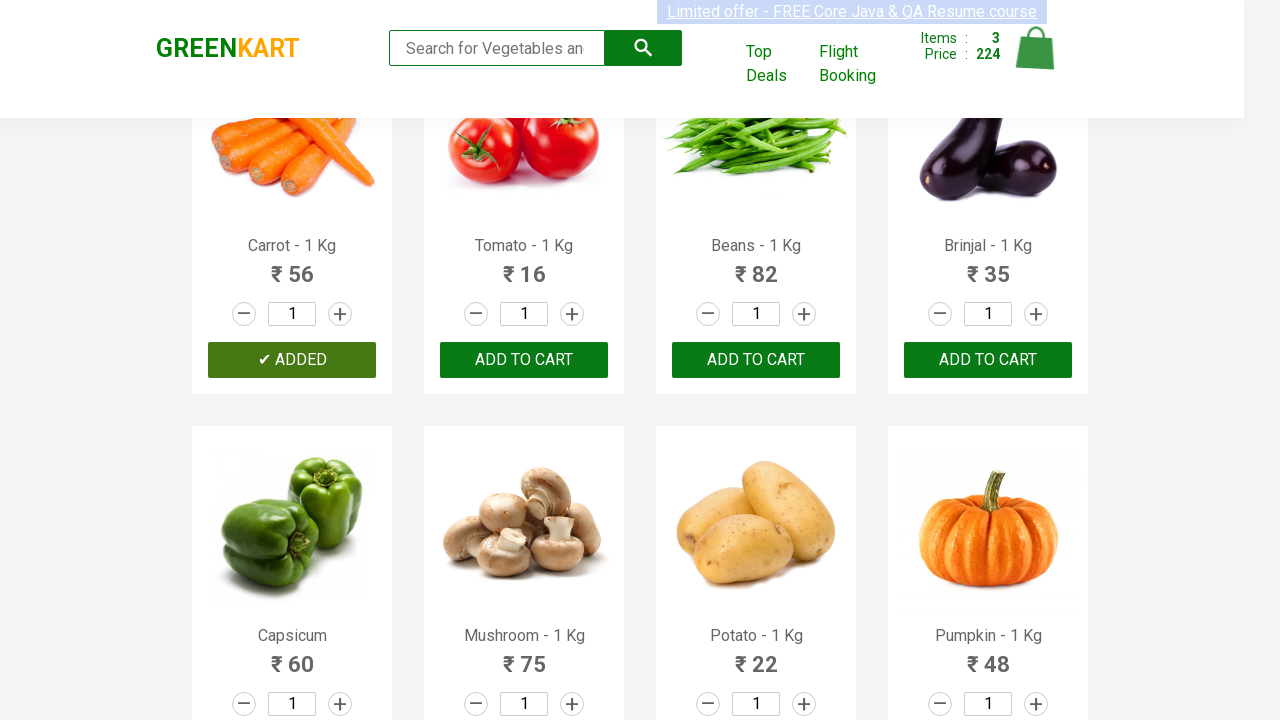

Clicked on cart icon to view cart at (1036, 48) on img[alt='Cart']
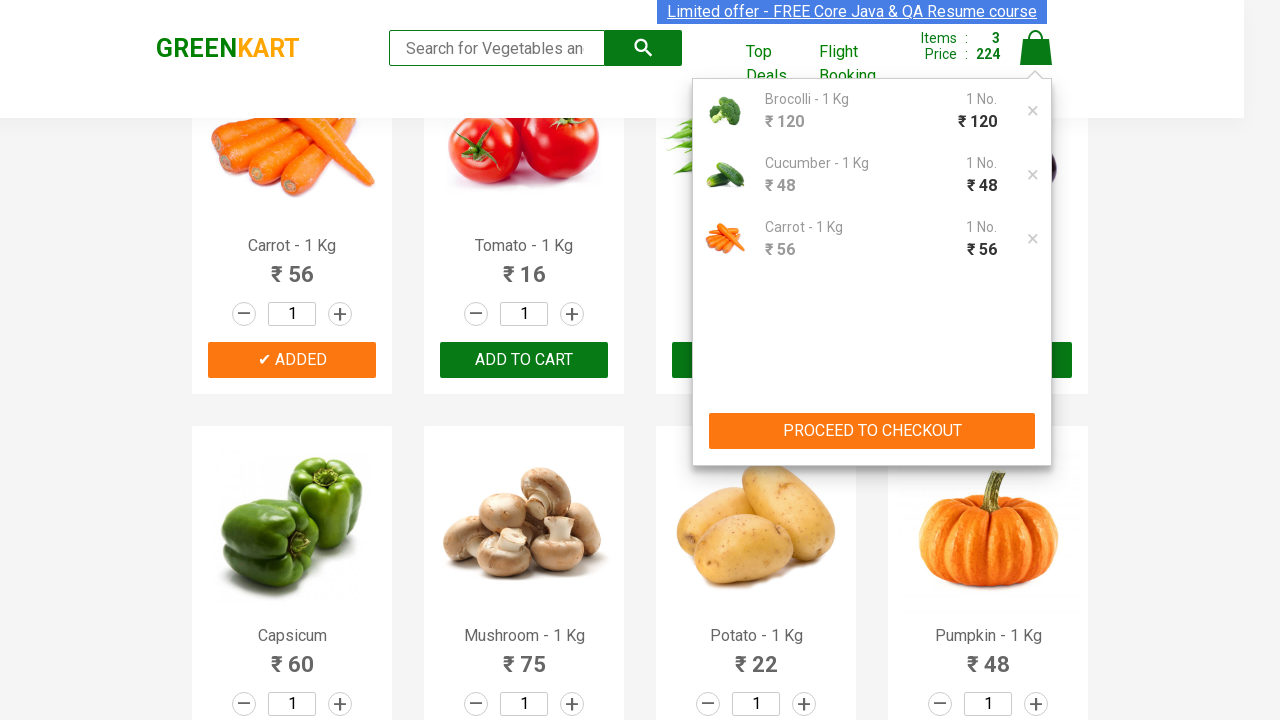

Clicked PROCEED TO CHECKOUT button at (872, 431) on xpath=//button[contains(text(),'PROCEED TO CHECKOUT')]
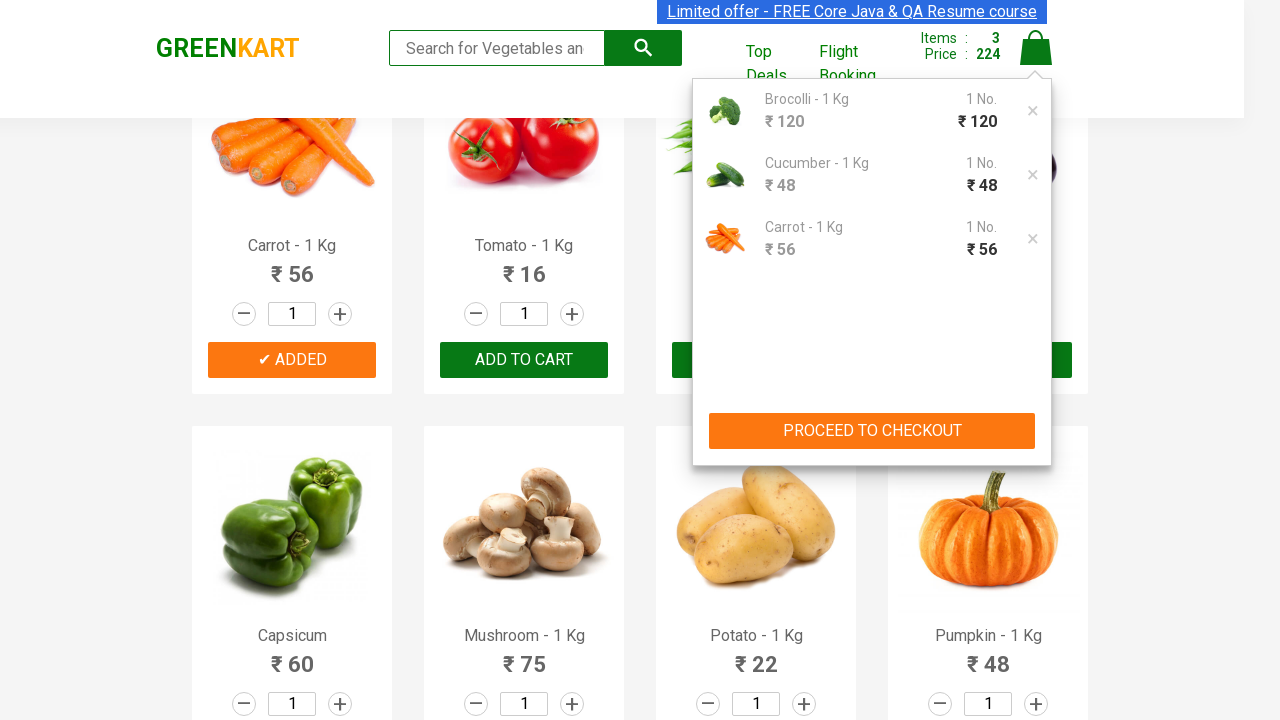

Filled promo code field with 'rahulshettyacademy' on .promoCode
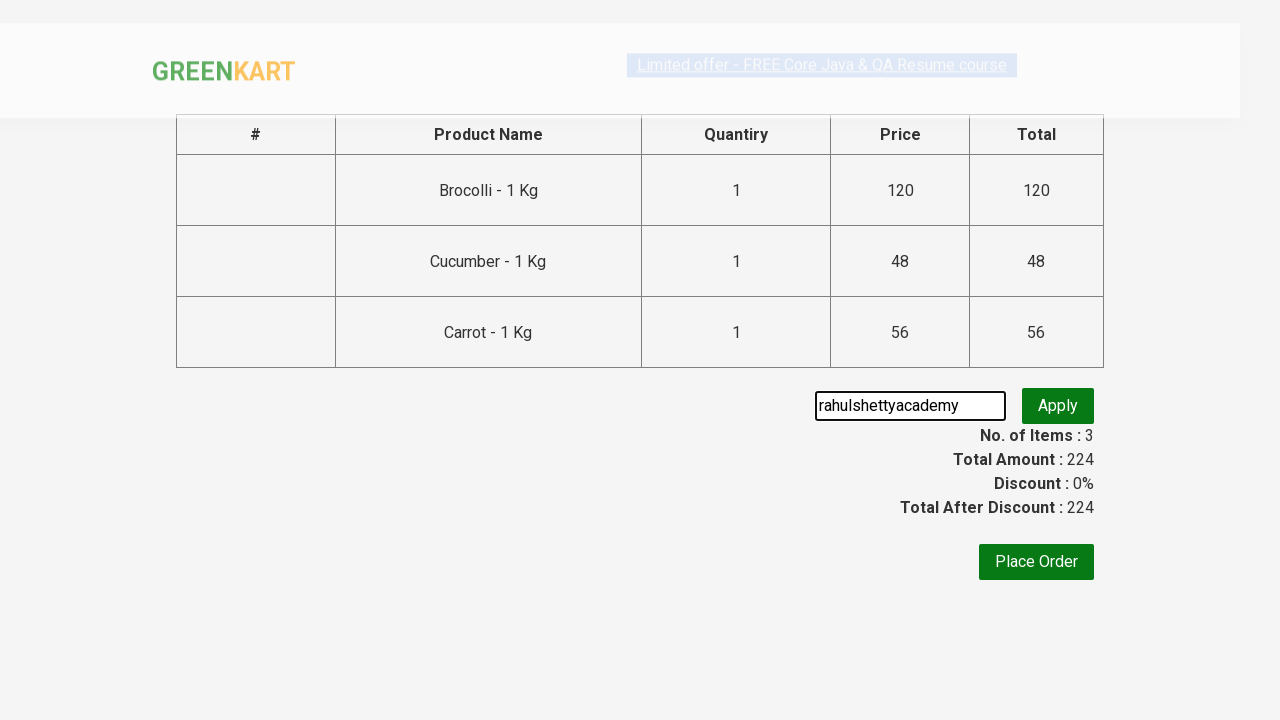

Clicked promo code apply button at (1058, 406) on .promoBtn
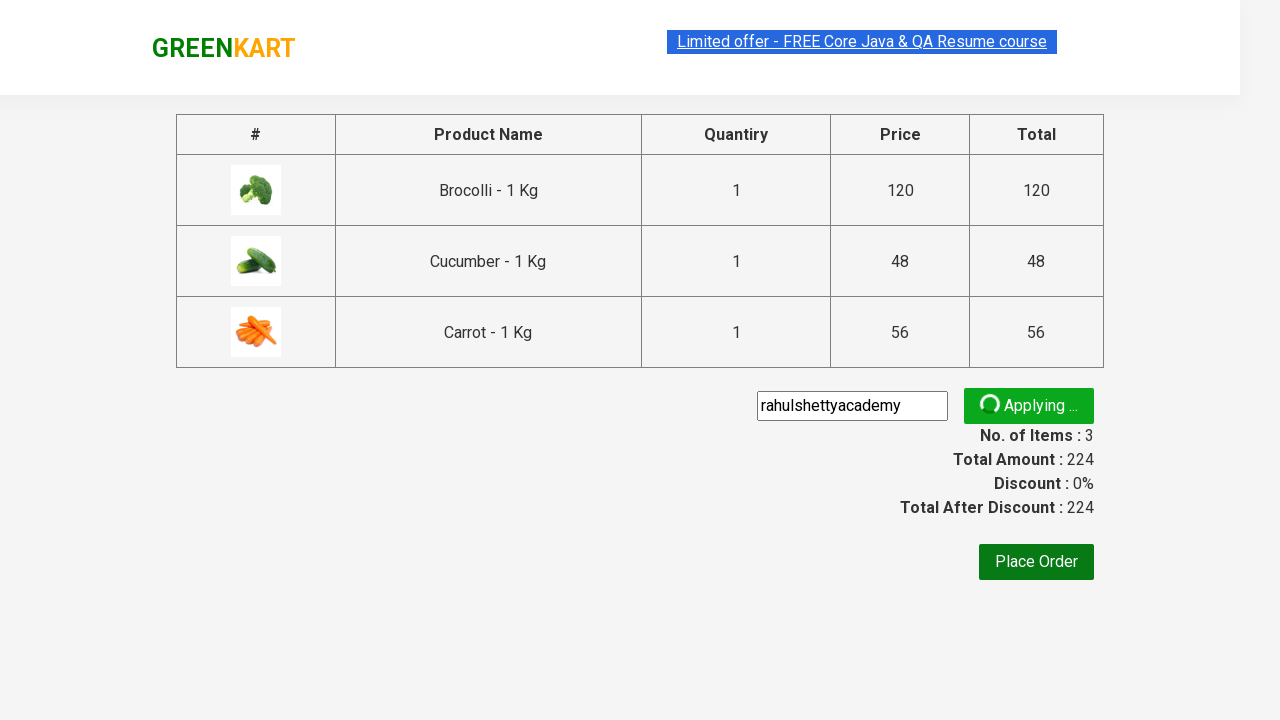

Waited for promo code status message to appear
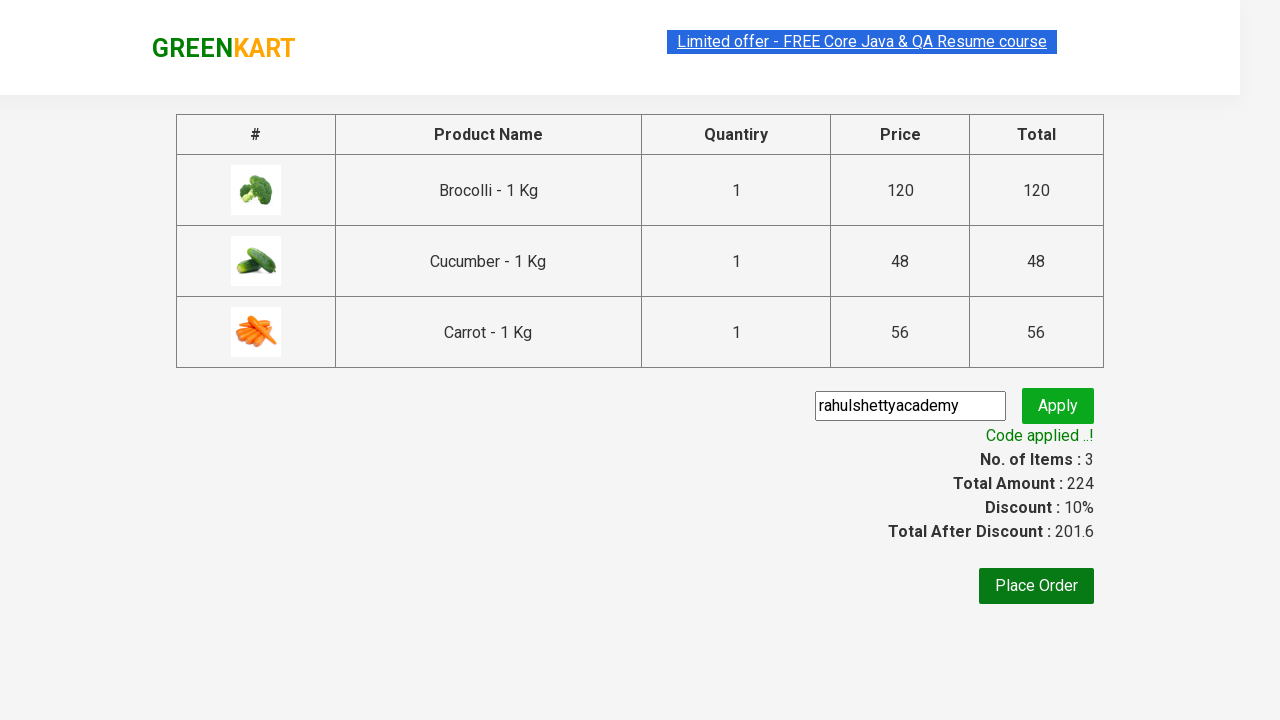

Retrieved promo status: Code applied ..!
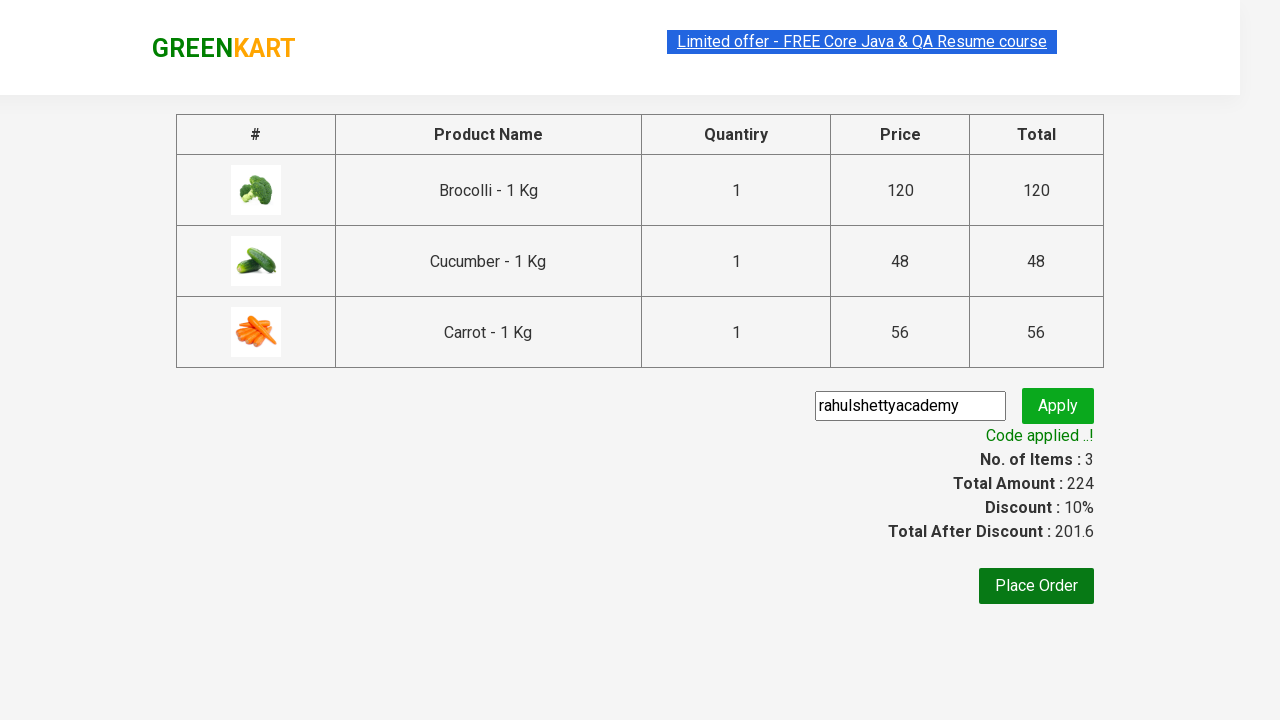

Clicked Place Order button to complete purchase at (1036, 586) on xpath=//button[contains(text(),'Place Order')]
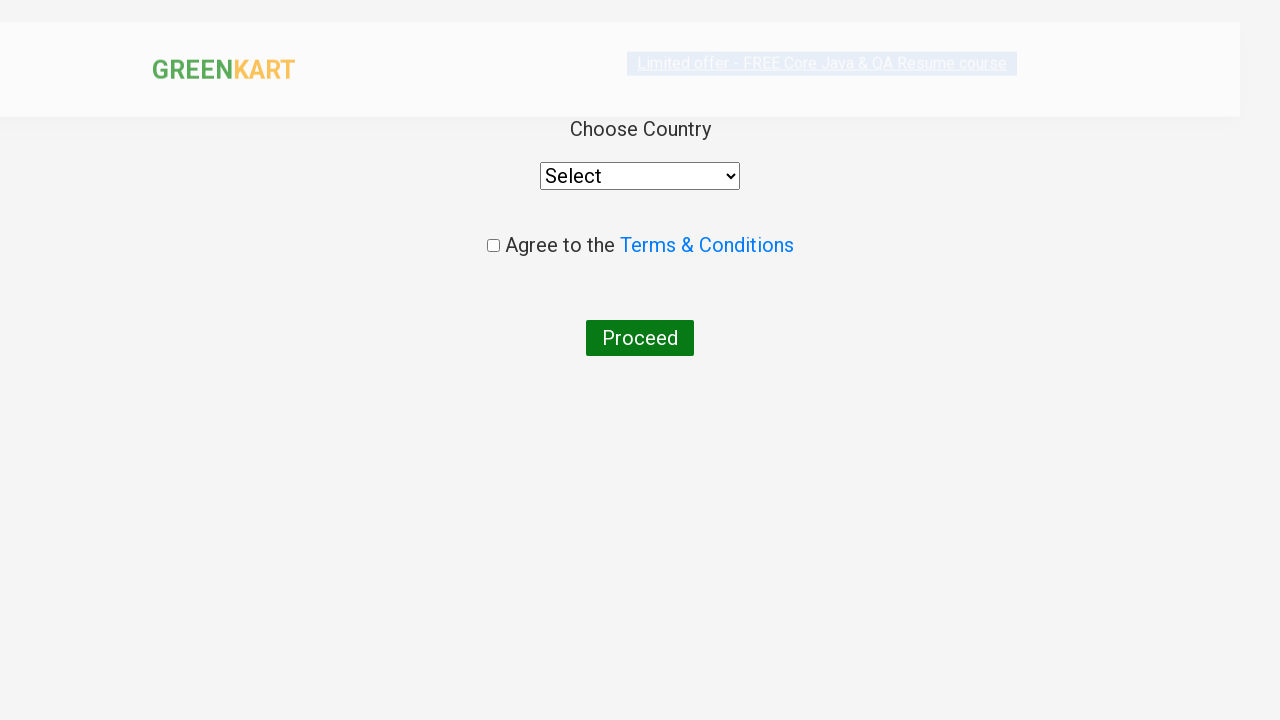

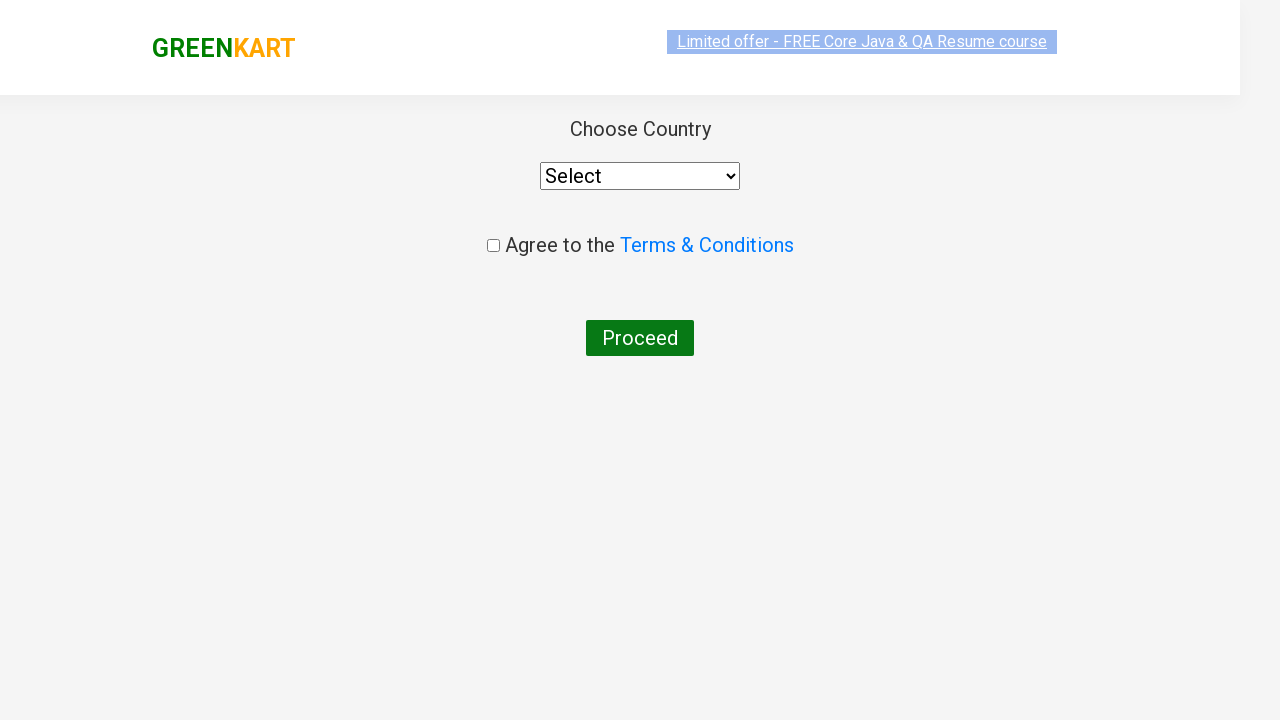